Tests jQuery UI accordion widget with extensive interaction including clicks and double-clicks on various accordion sections

Starting URL: https://jqueryui.com/resources/demos/accordion/default.html

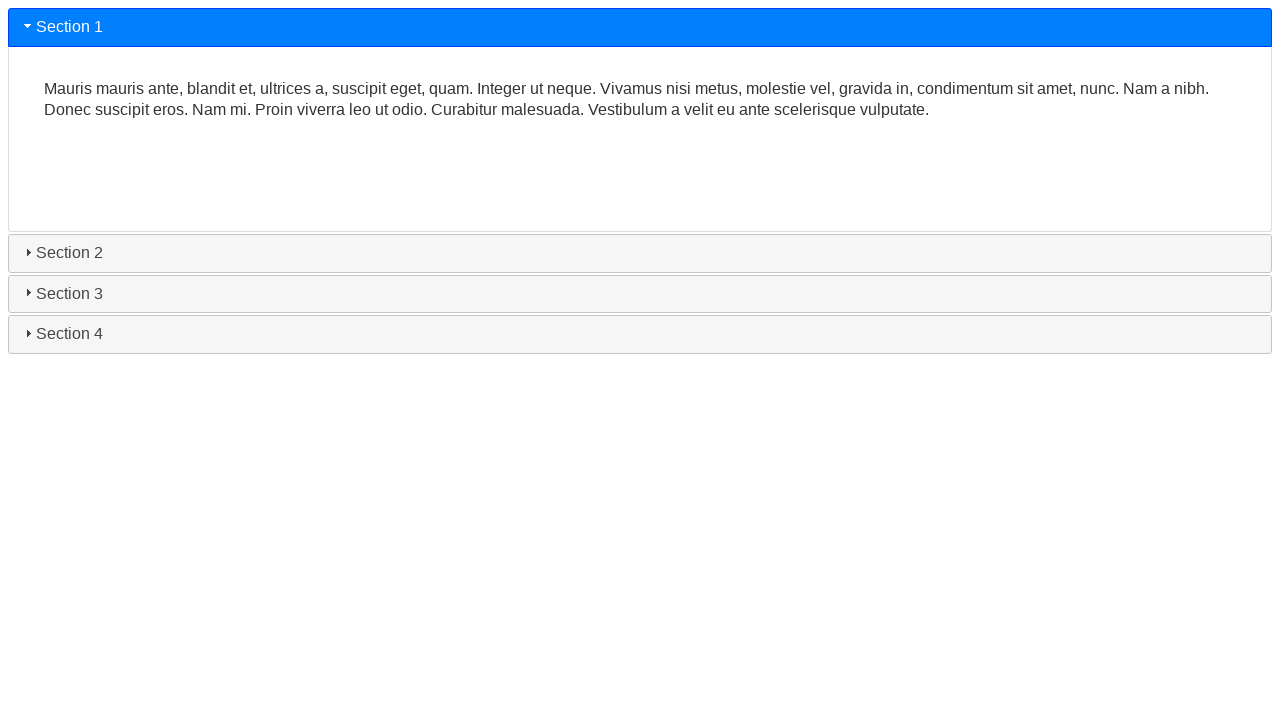

Clicked on first accordion header at (640, 27) on #ui-id-1
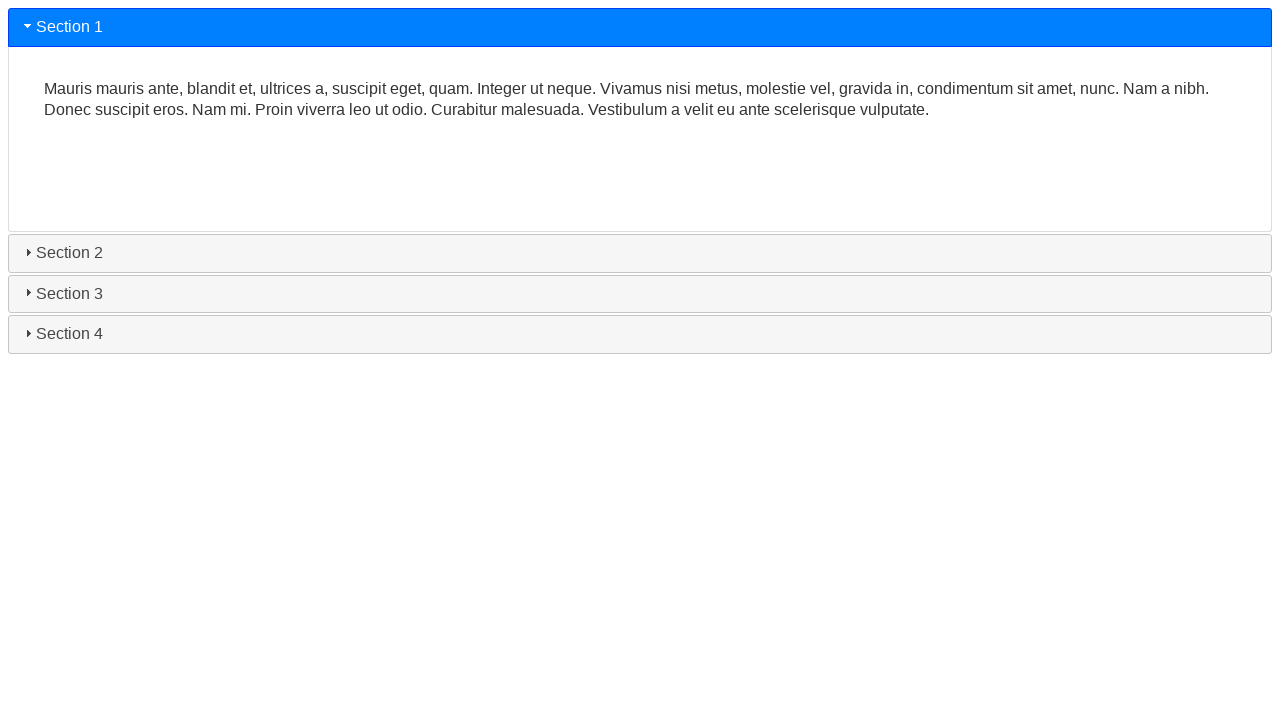

Clicked on first accordion content at (640, 100) on xpath=//div[@id='ui-id-2']/p
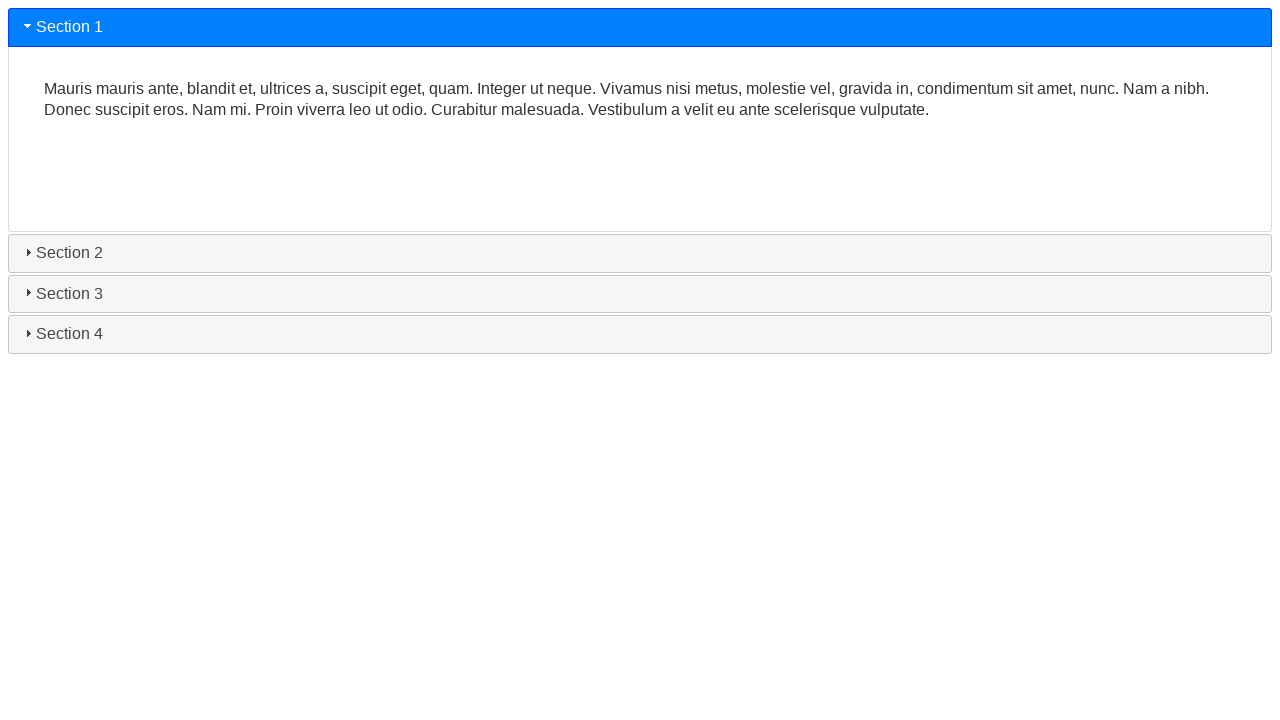

Clicked again on first accordion content at (640, 100) on xpath=//div[@id='ui-id-2']/p
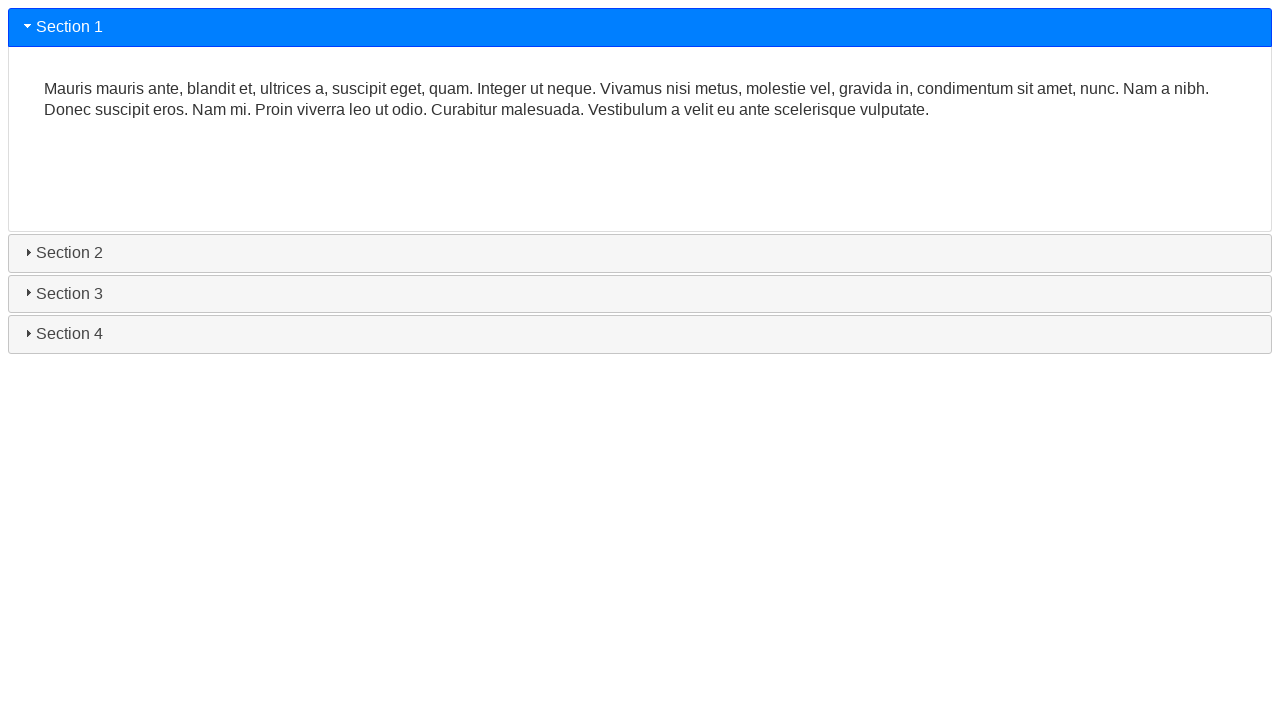

Double-clicked on first accordion content at (640, 100) on xpath=//div[@id='ui-id-2']/p
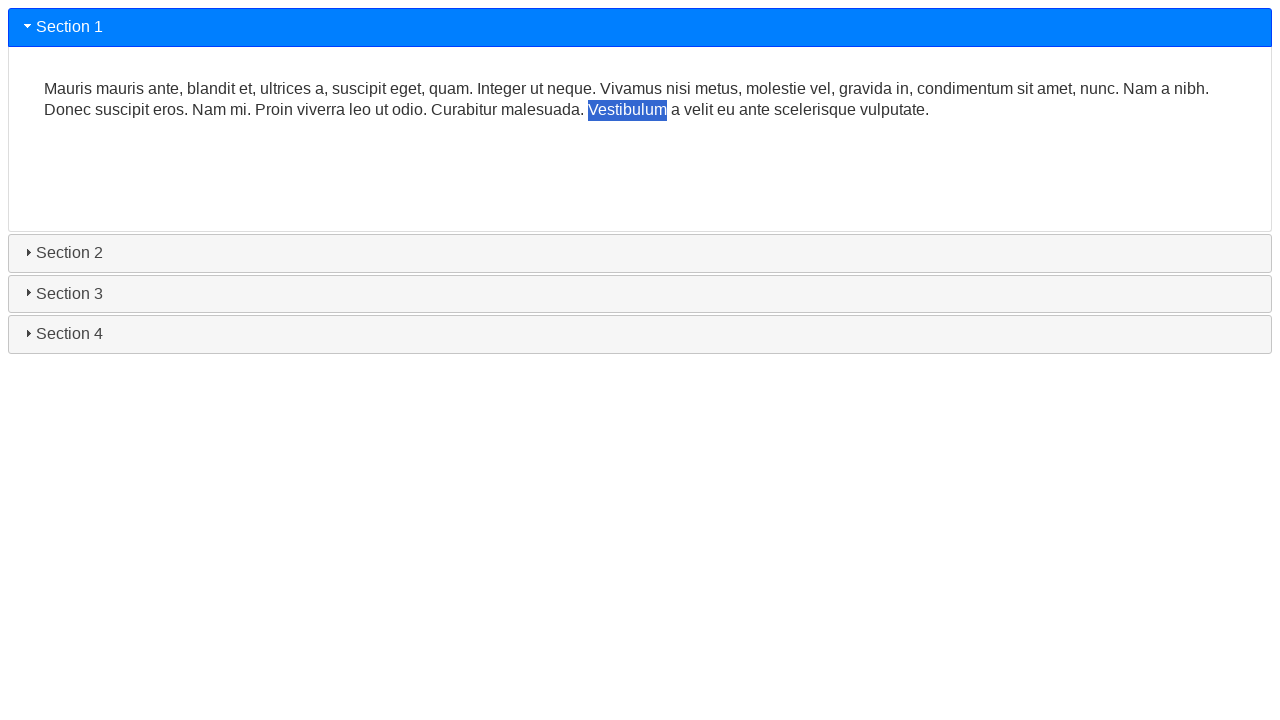

Clicked on second accordion header at (640, 253) on #ui-id-3
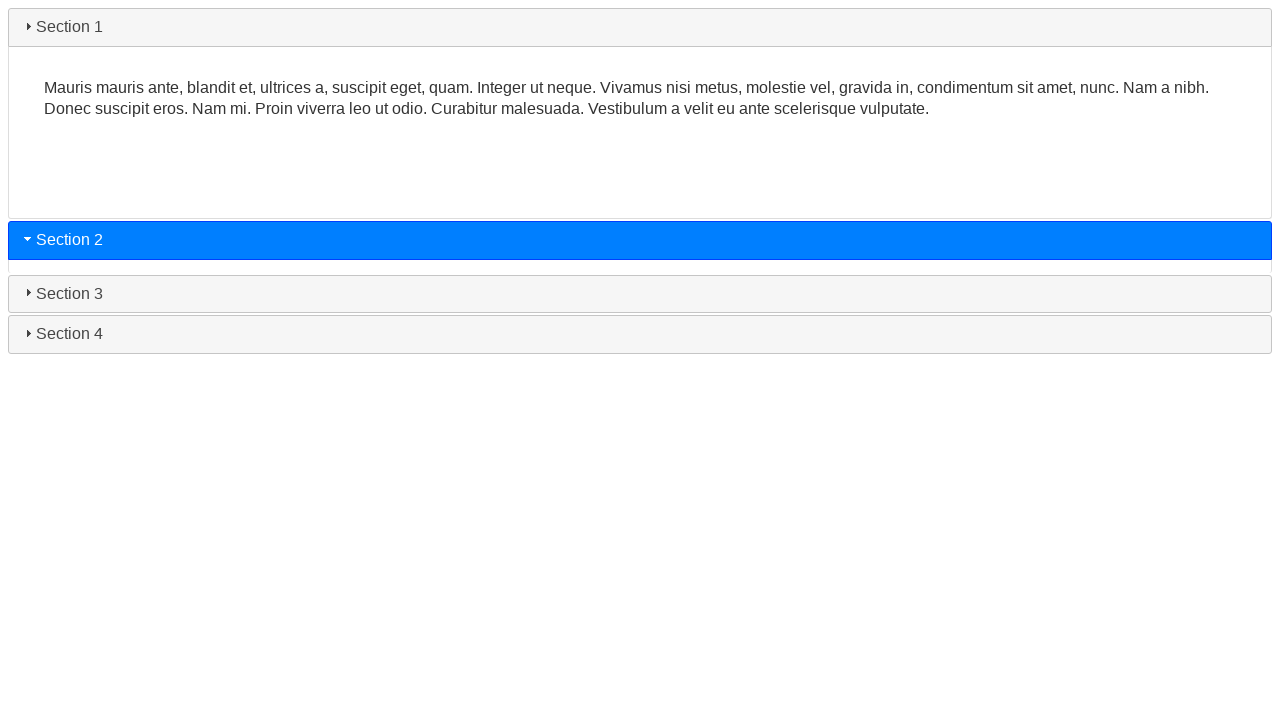

Clicked on second accordion content at (640, 180) on #ui-id-4
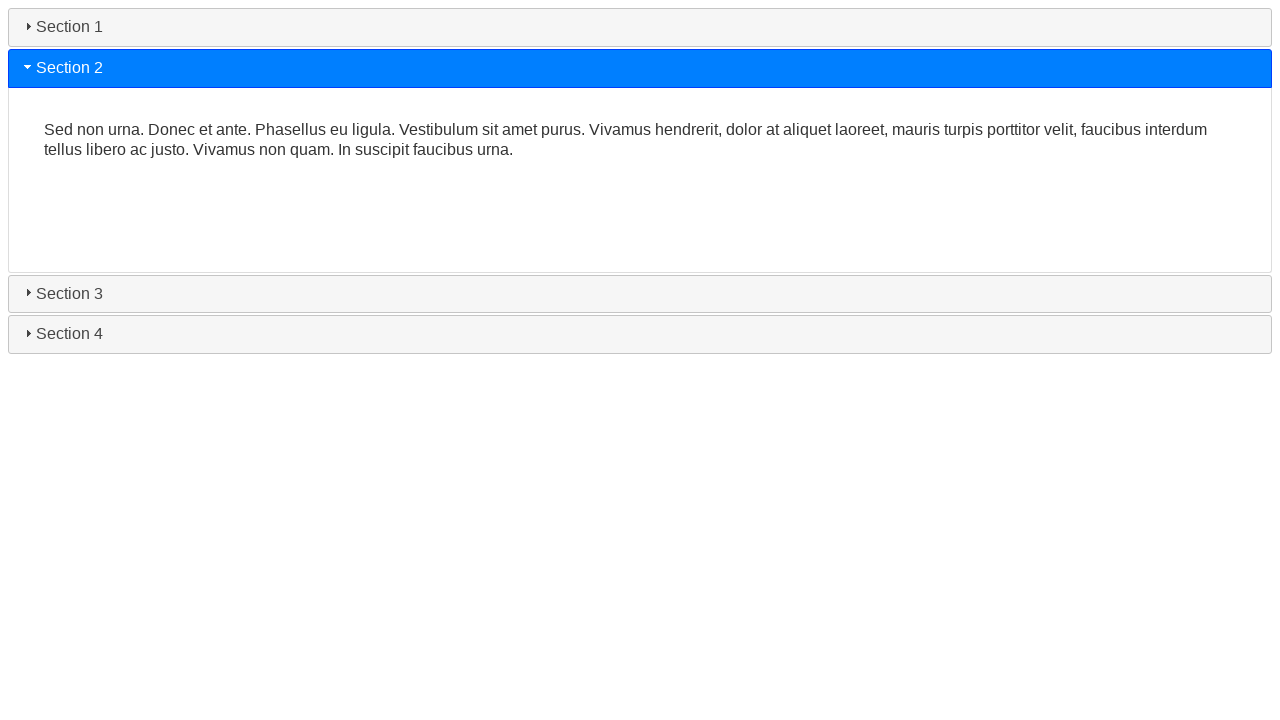

Clicked again on second accordion content at (640, 180) on #ui-id-4
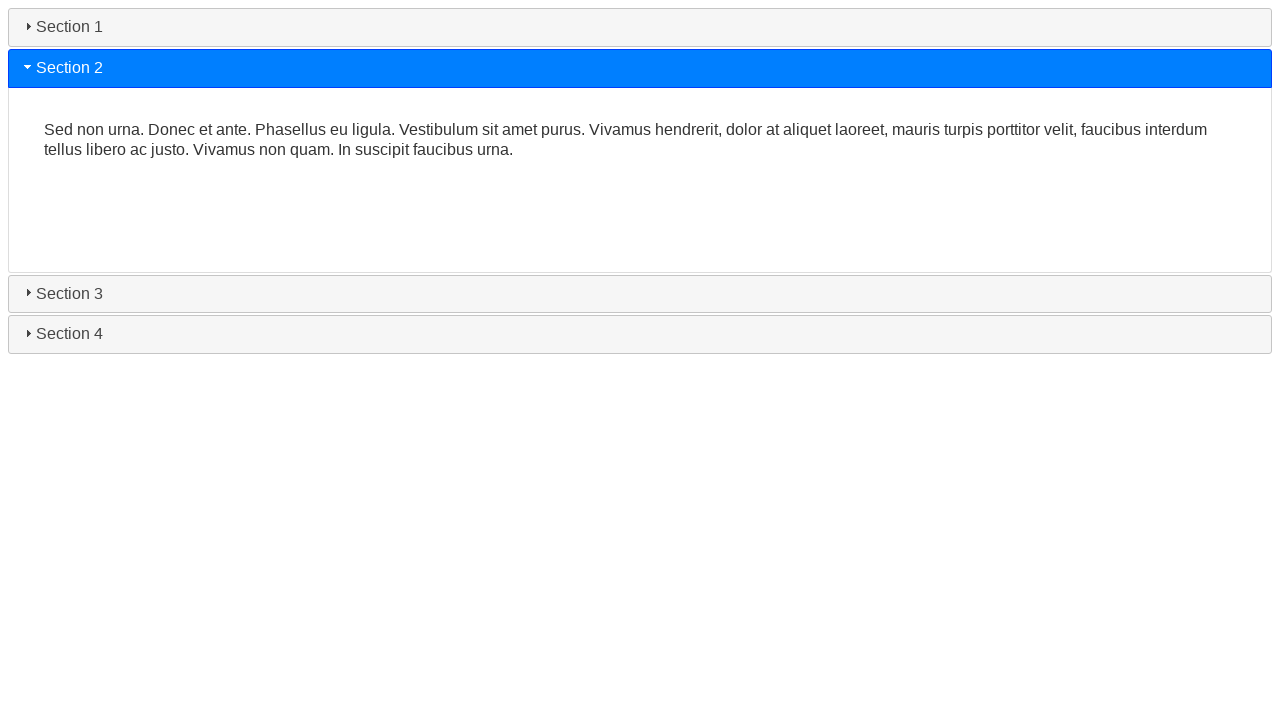

Double-clicked on second accordion content at (640, 180) on #ui-id-4
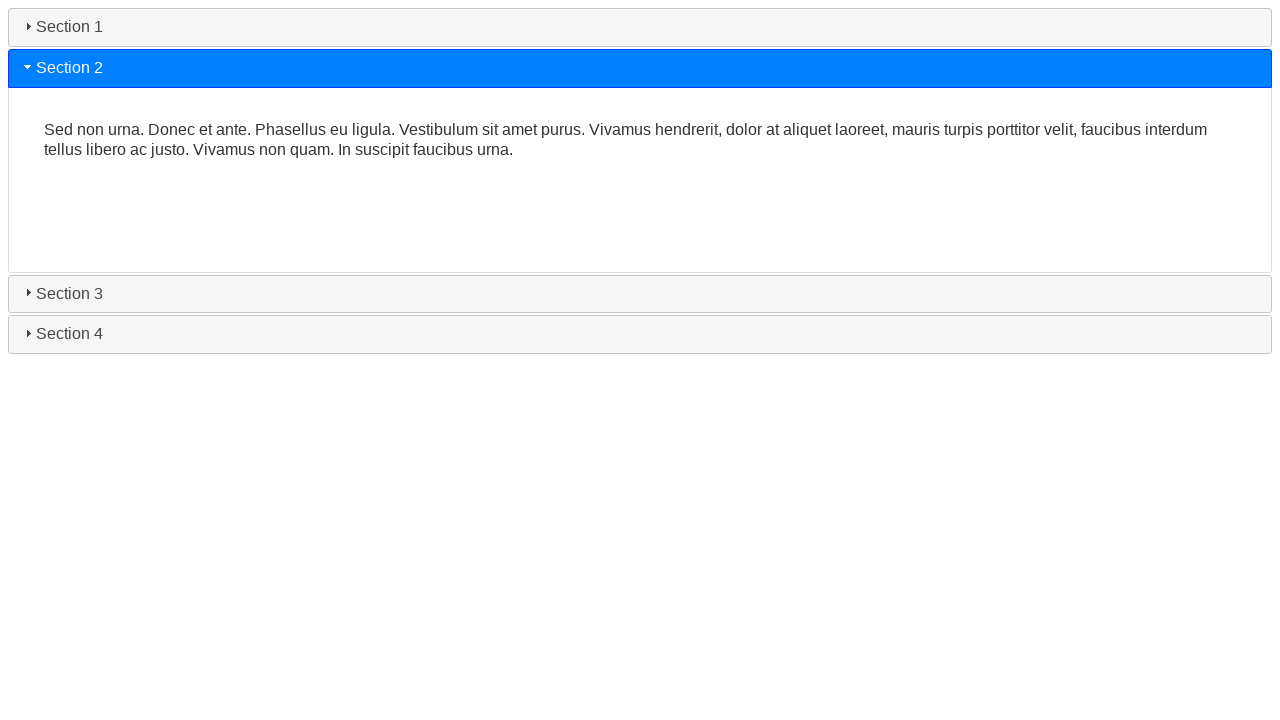

Clicked on third accordion header at (640, 294) on #ui-id-5
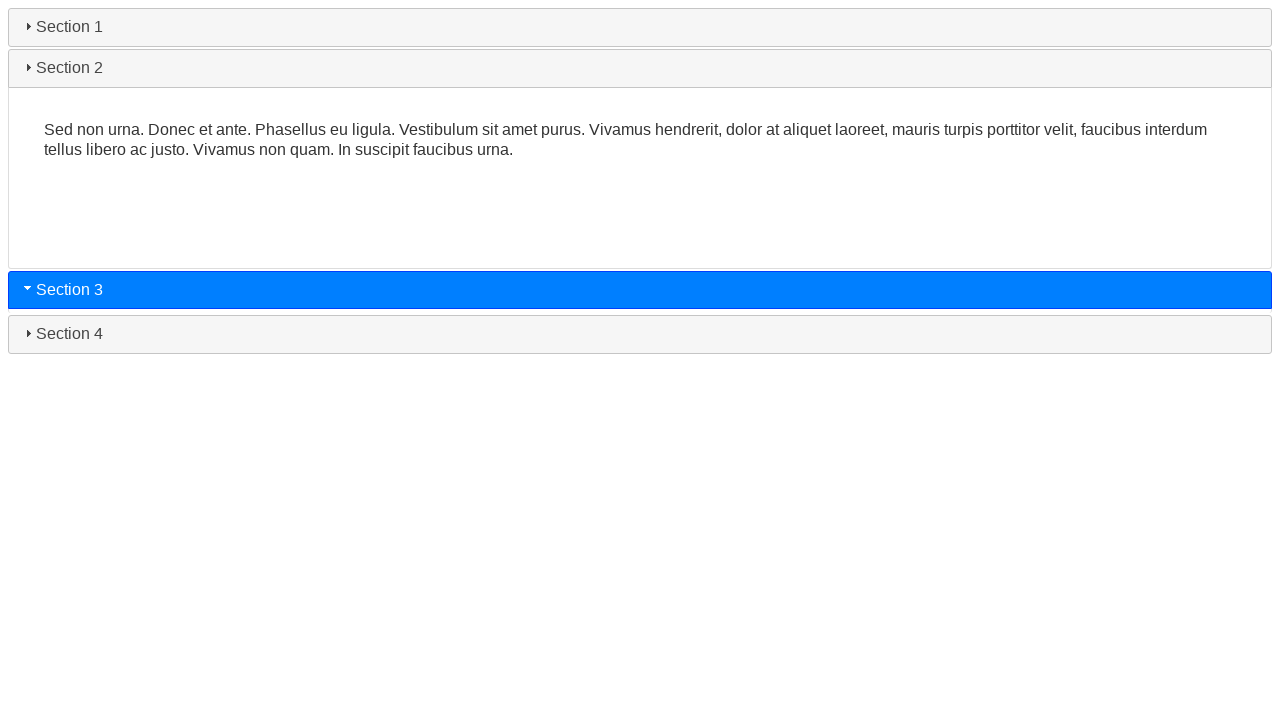

Clicked on third accordion content at (640, 181) on xpath=//div[@id='ui-id-6']/p
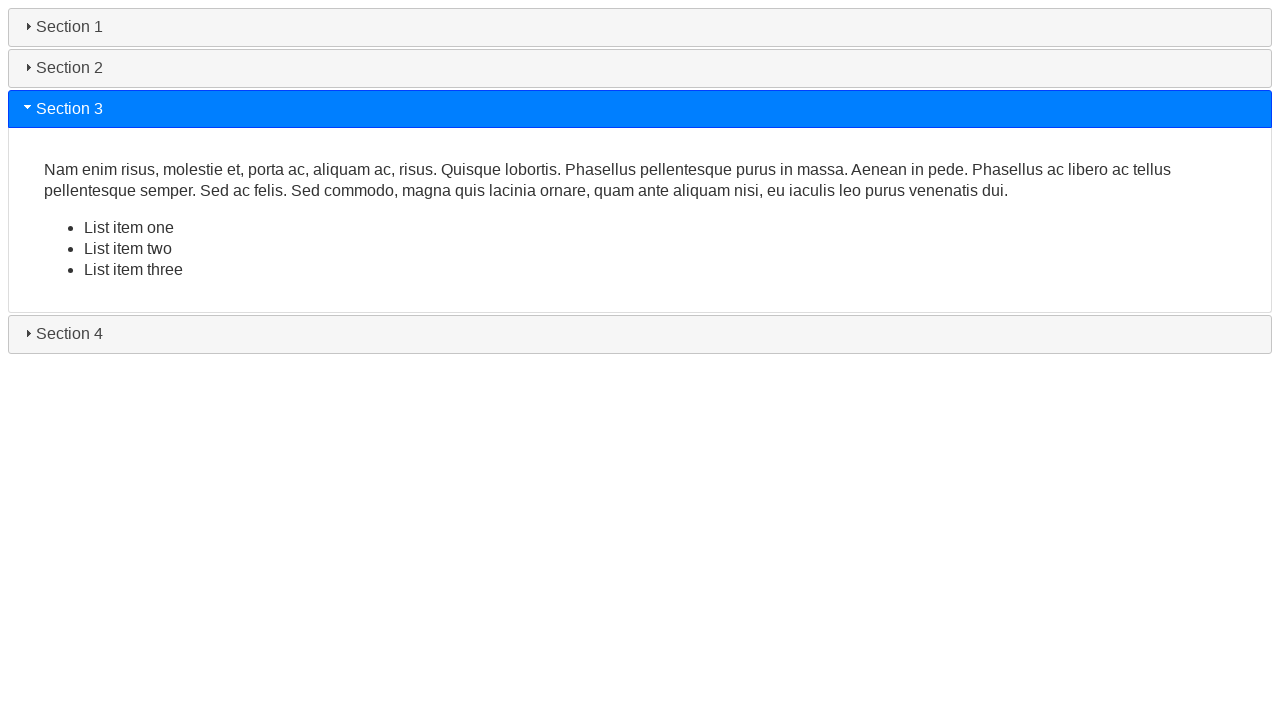

Clicked again on third accordion content at (640, 181) on xpath=//div[@id='ui-id-6']/p
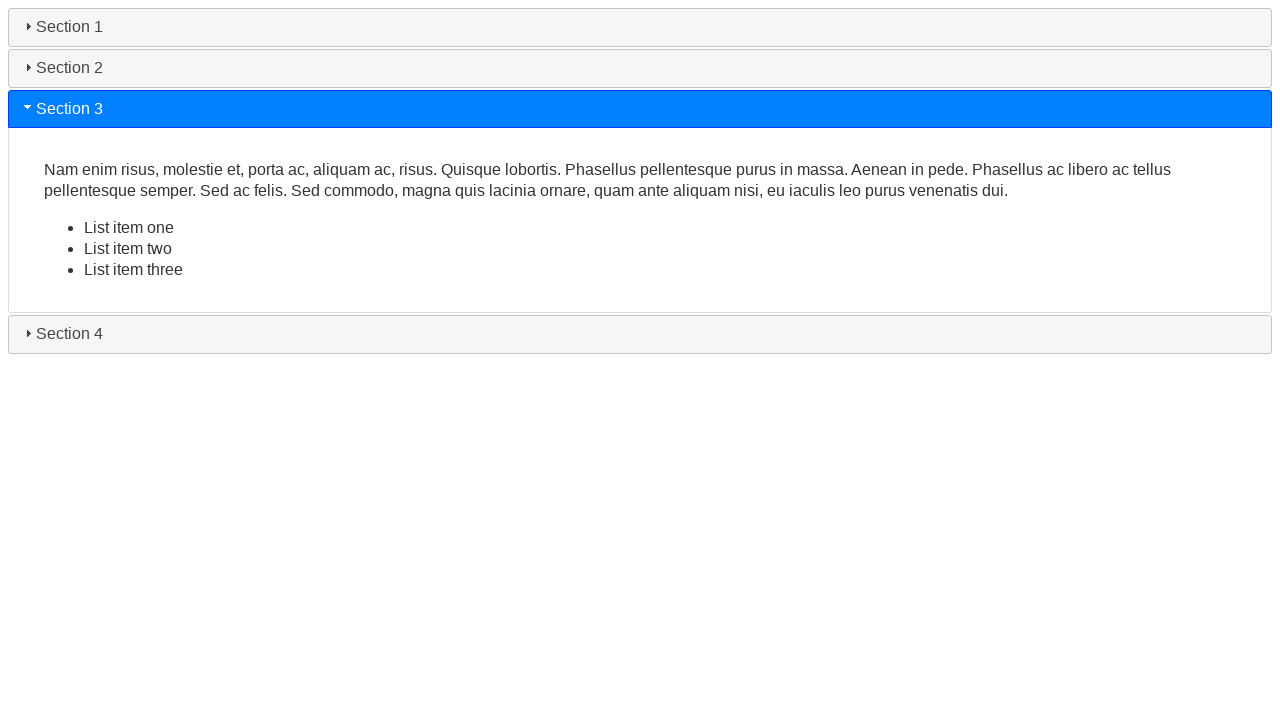

Double-clicked on third accordion content at (640, 181) on xpath=//div[@id='ui-id-6']/p
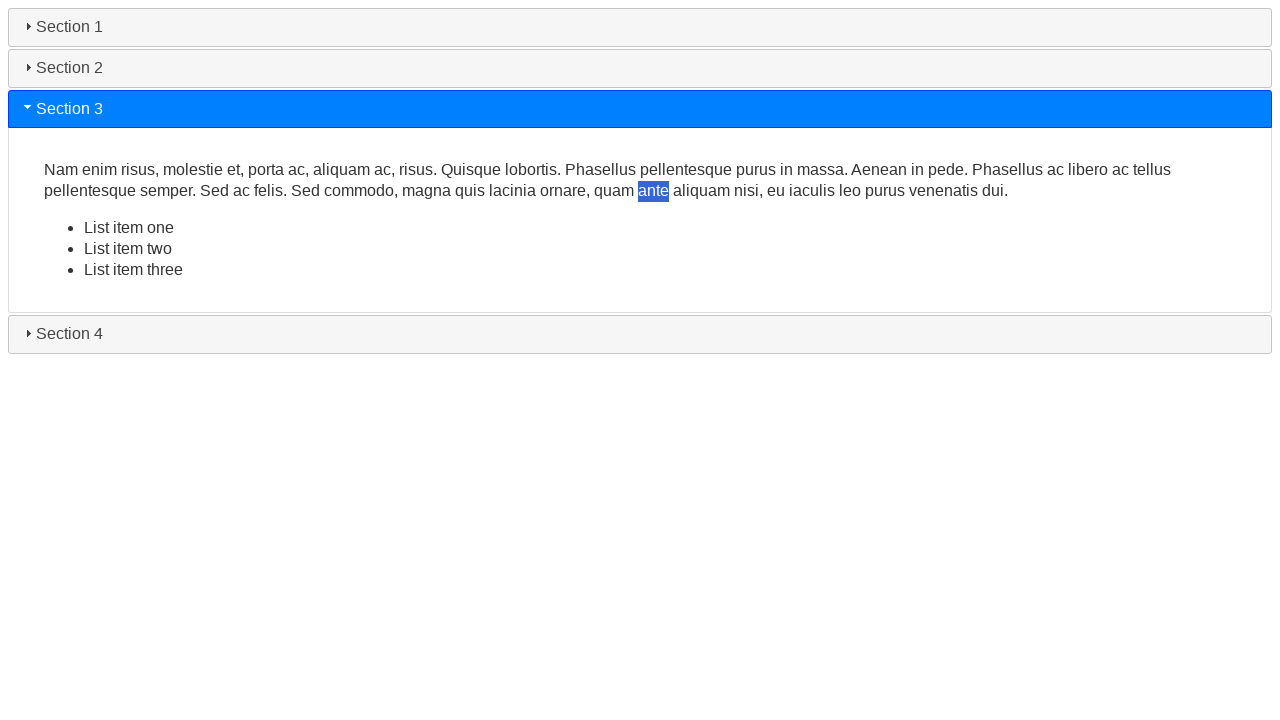

Clicked on accordion container at (640, 181) on #accordion
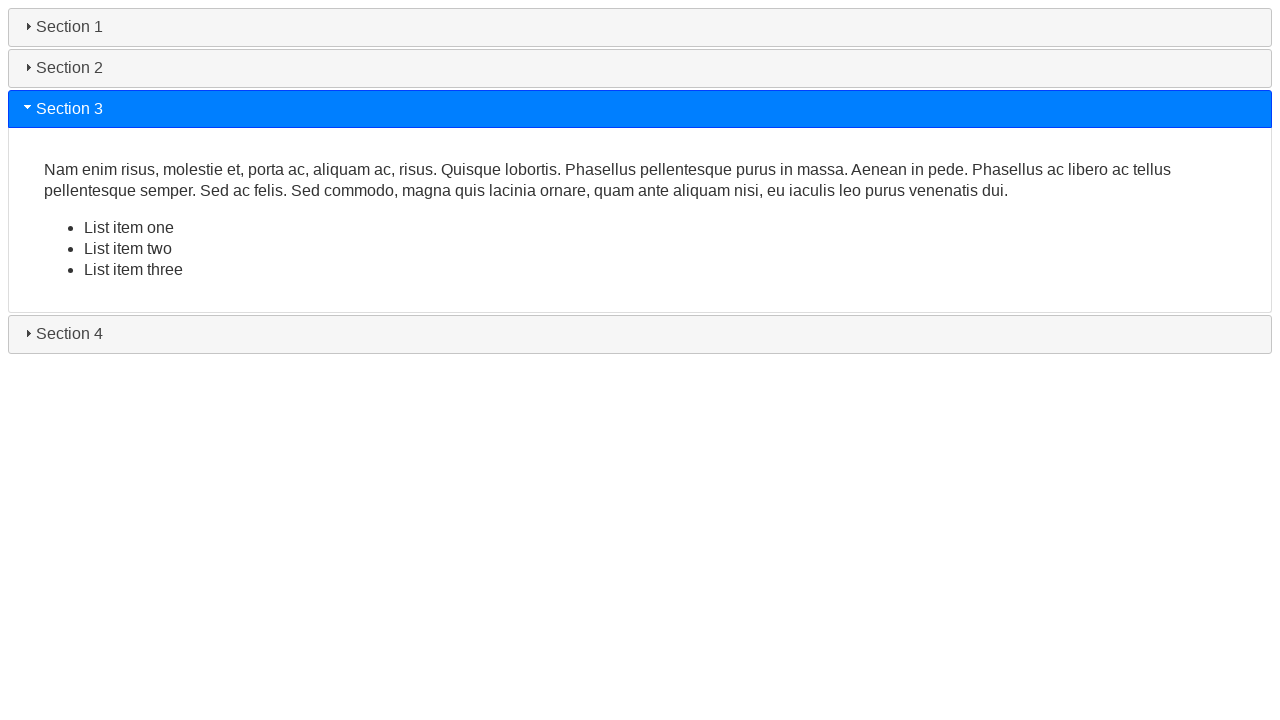

Clicked on fourth accordion header at (640, 335) on #ui-id-7
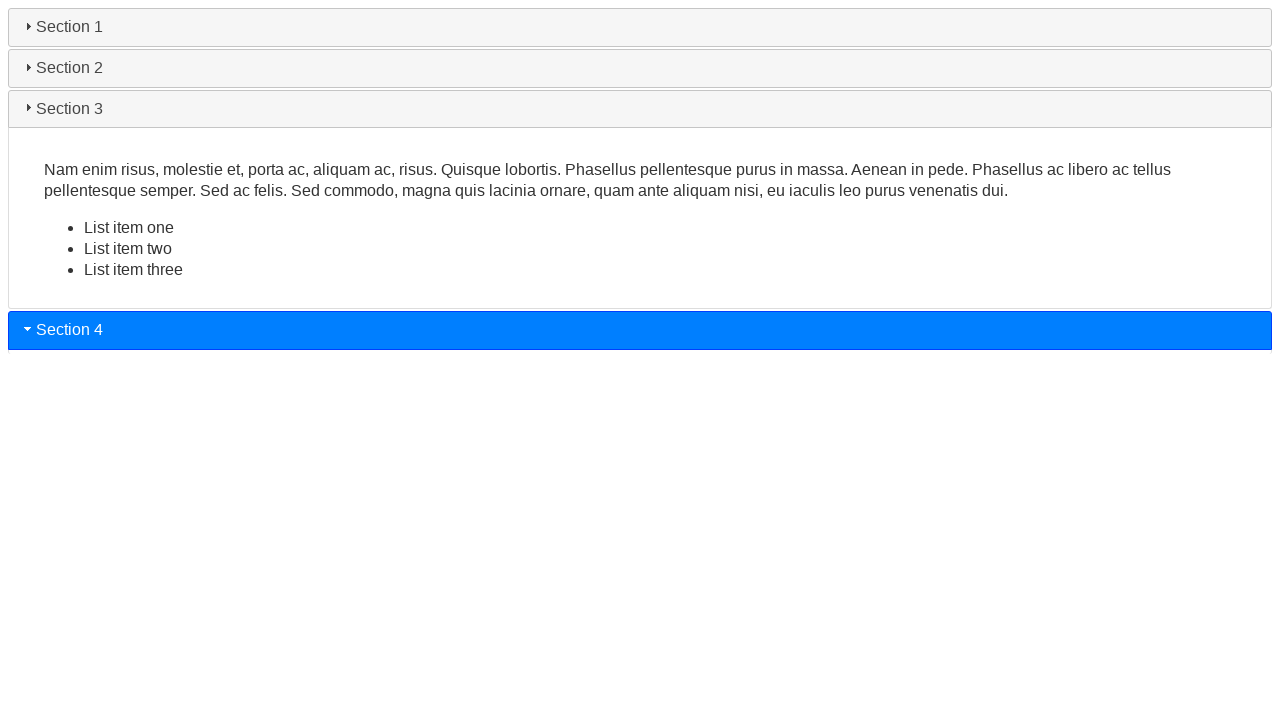

Clicked on fourth accordion content at (640, 222) on xpath=//div[@id='ui-id-8']/p
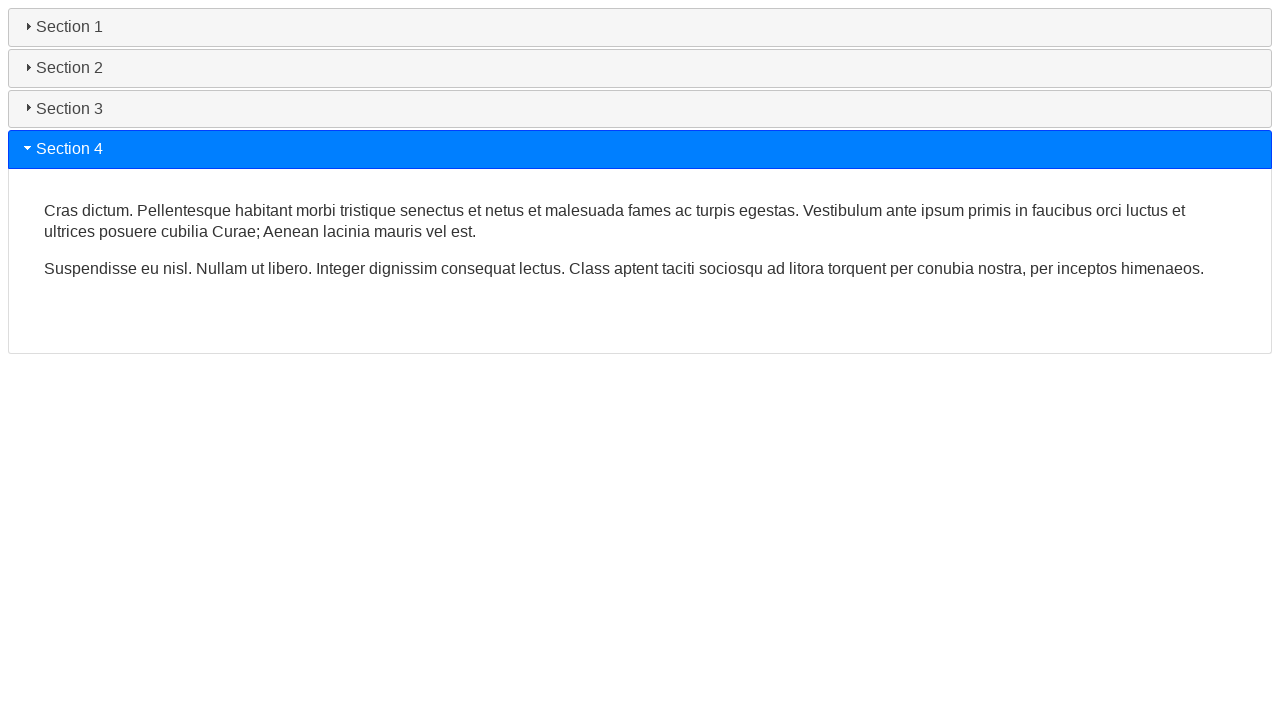

Clicked again on fourth accordion content at (640, 222) on xpath=//div[@id='ui-id-8']/p
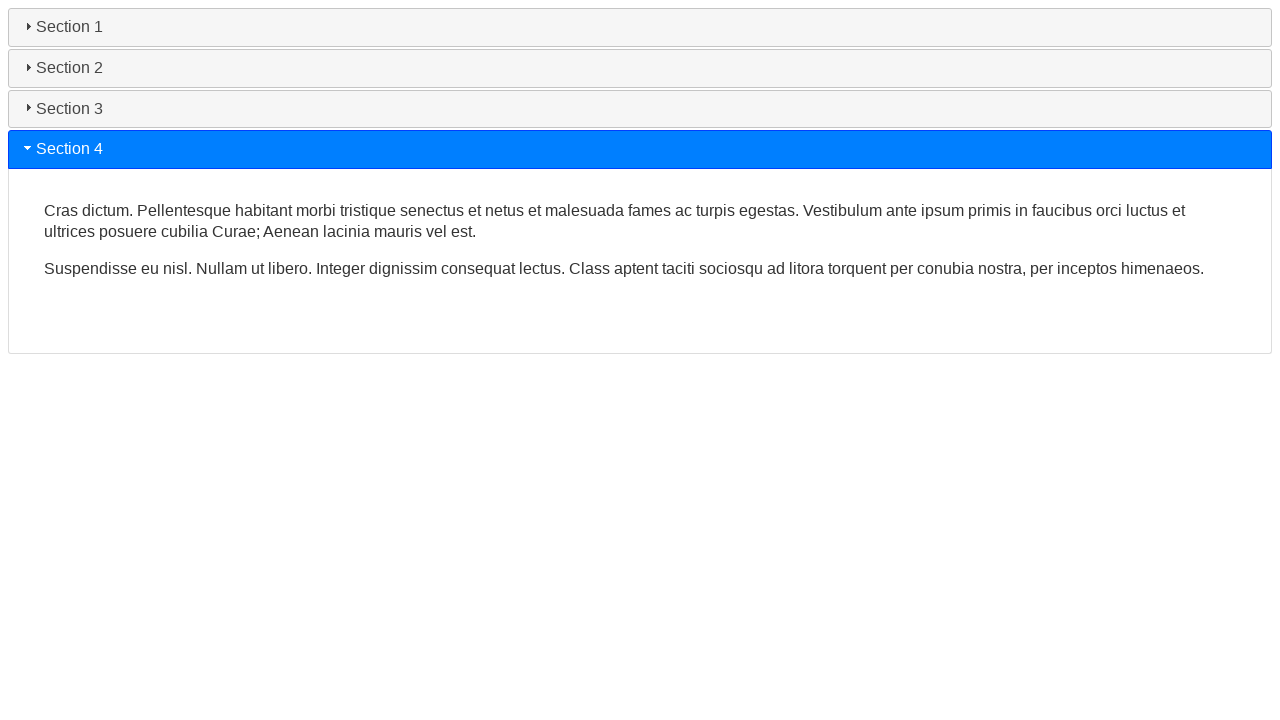

Double-clicked on fourth accordion content at (640, 222) on xpath=//div[@id='ui-id-8']/p
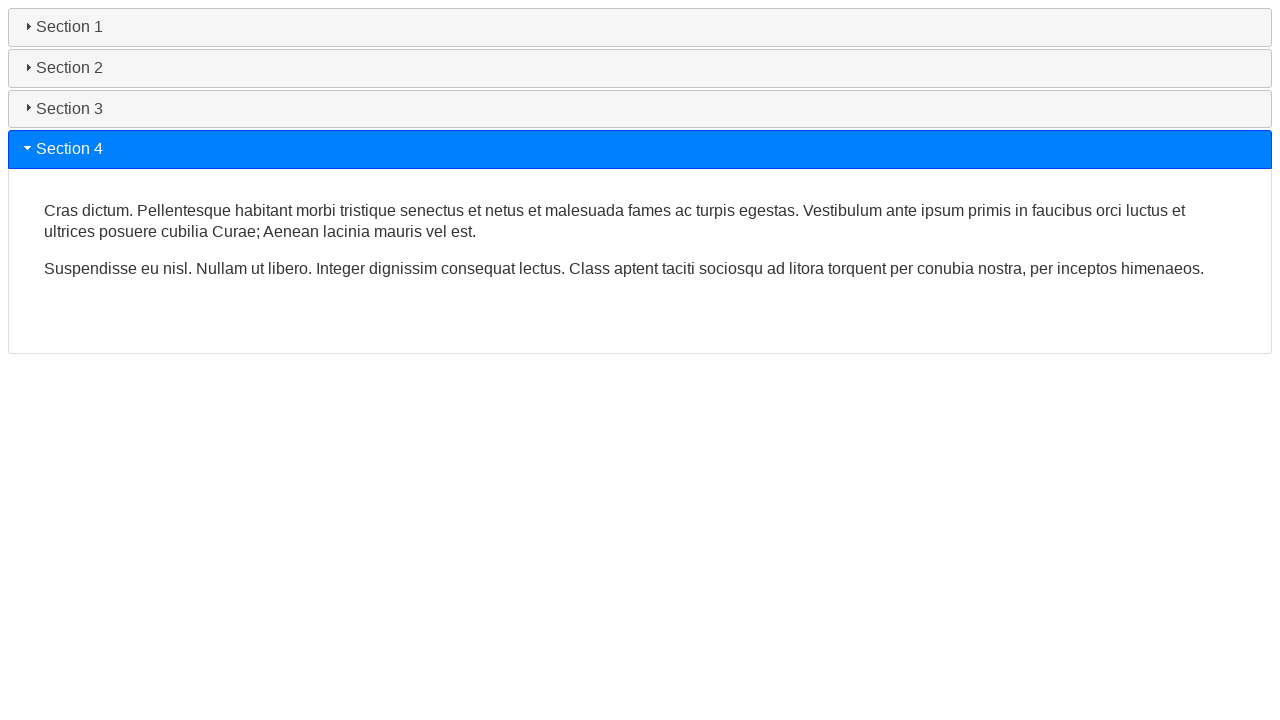

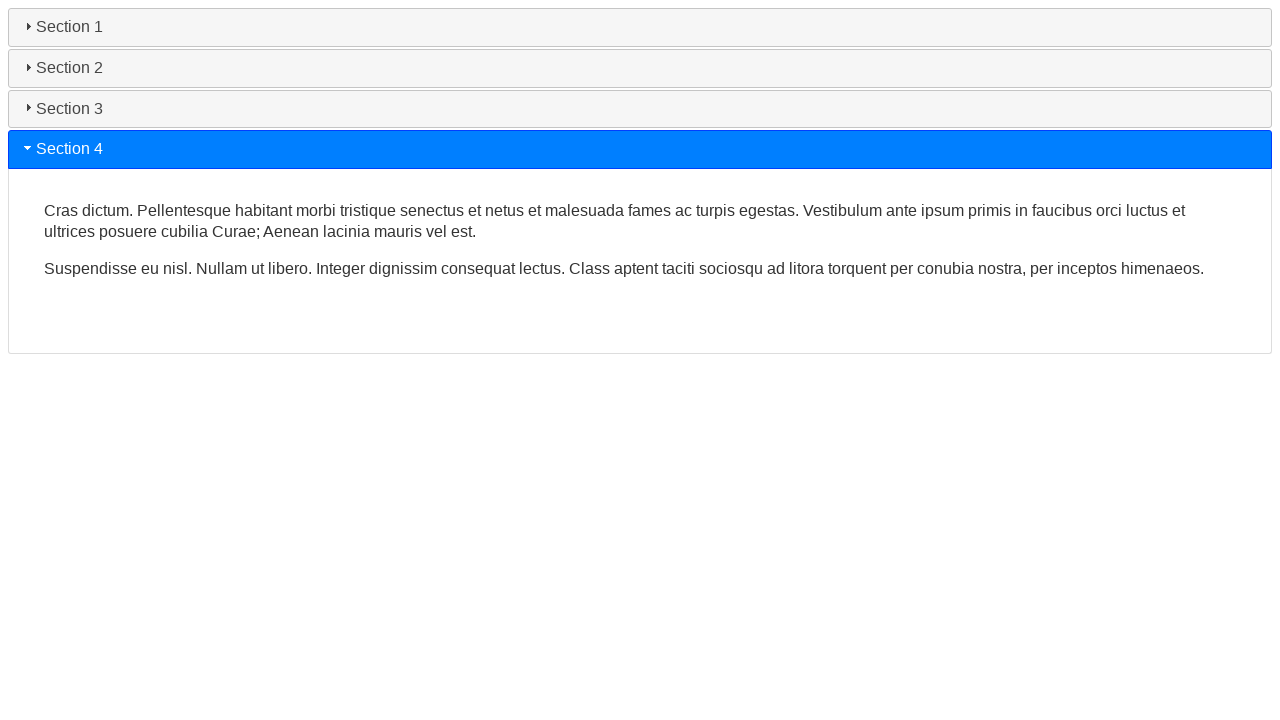